Tests hovering over an element on the page

Starting URL: https://testautomationpractice.blogspot.com

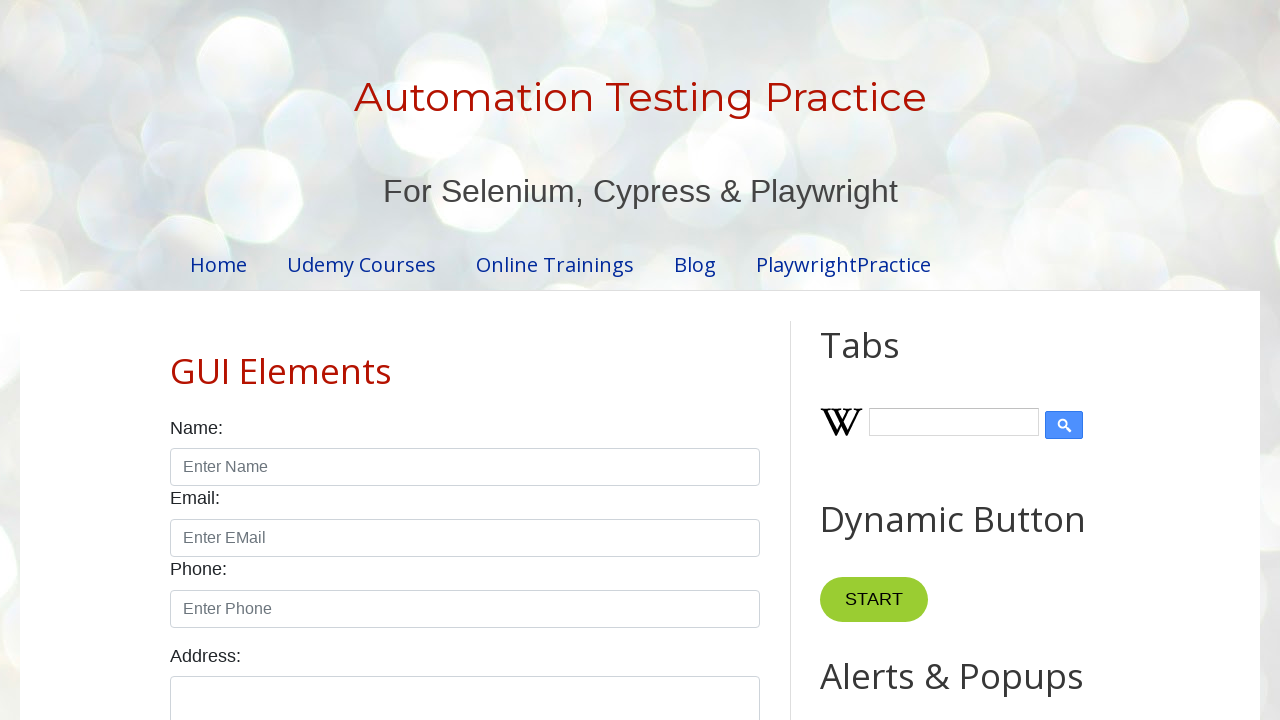

Hovered over the colors element at (465, 360) on #colors
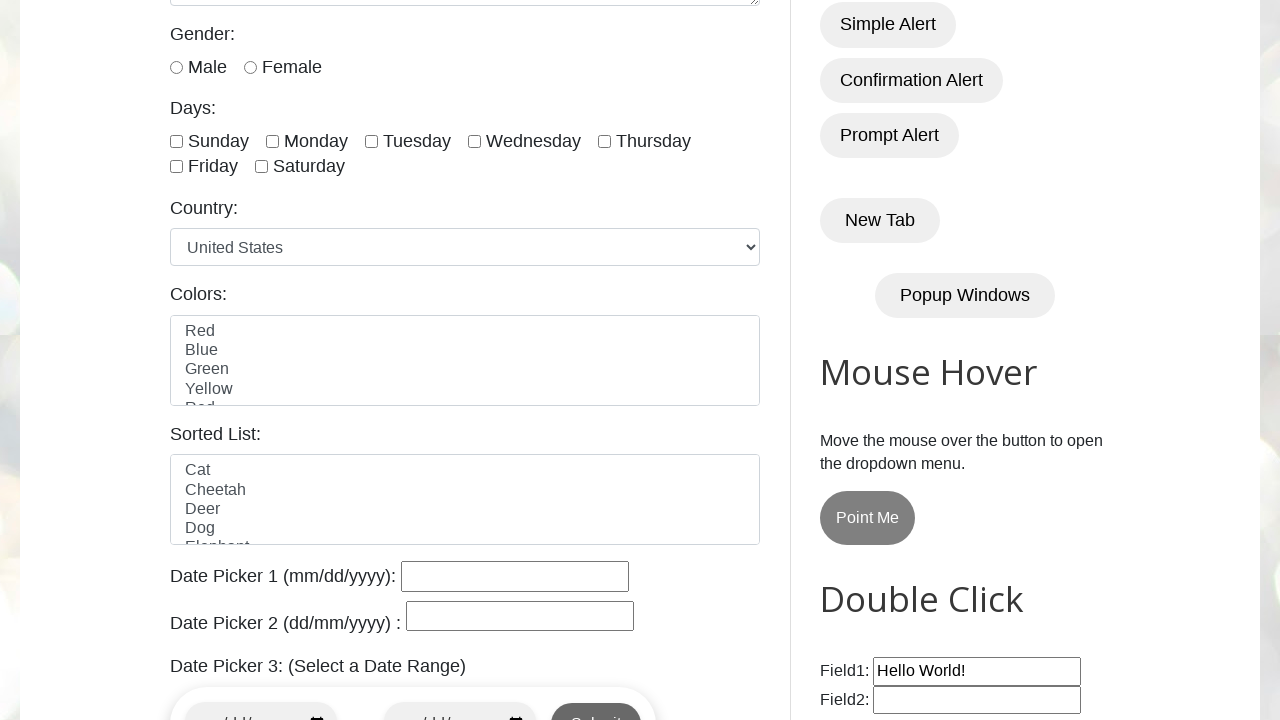

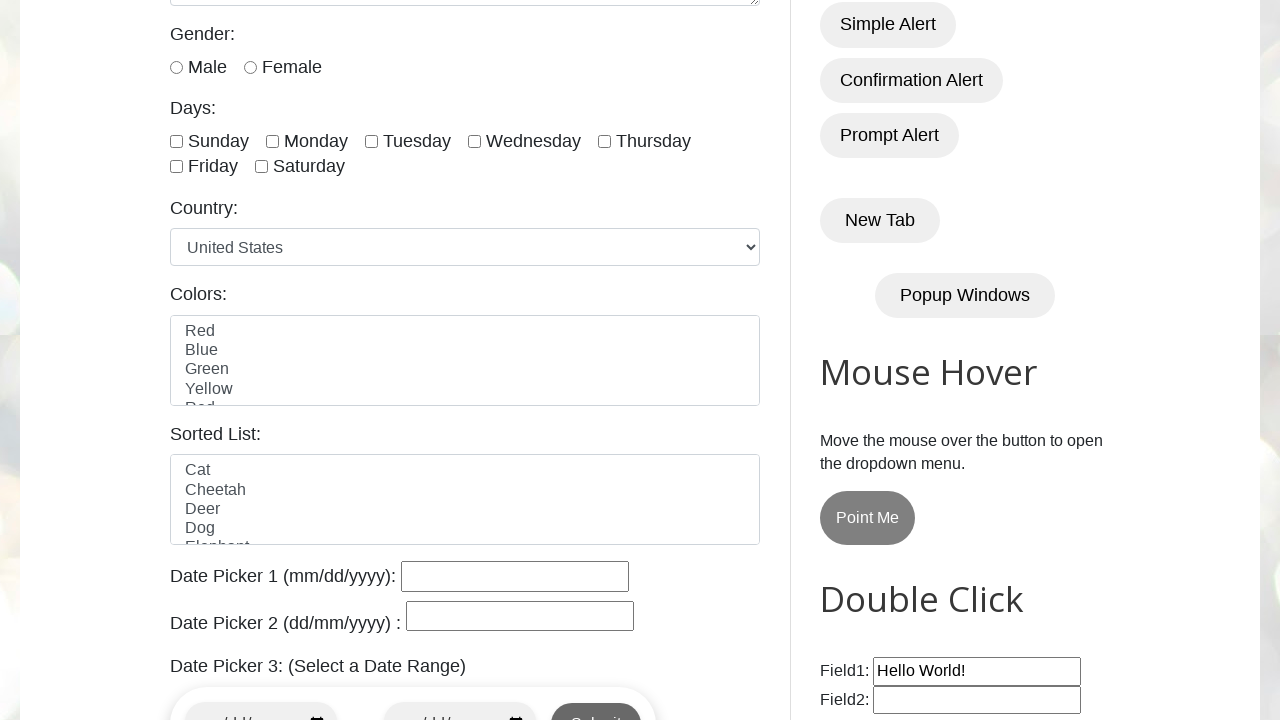